Tests the search functionality on python.org by entering a search term, submitting the search form, and verifying results are displayed.

Starting URL: https://www.python.org

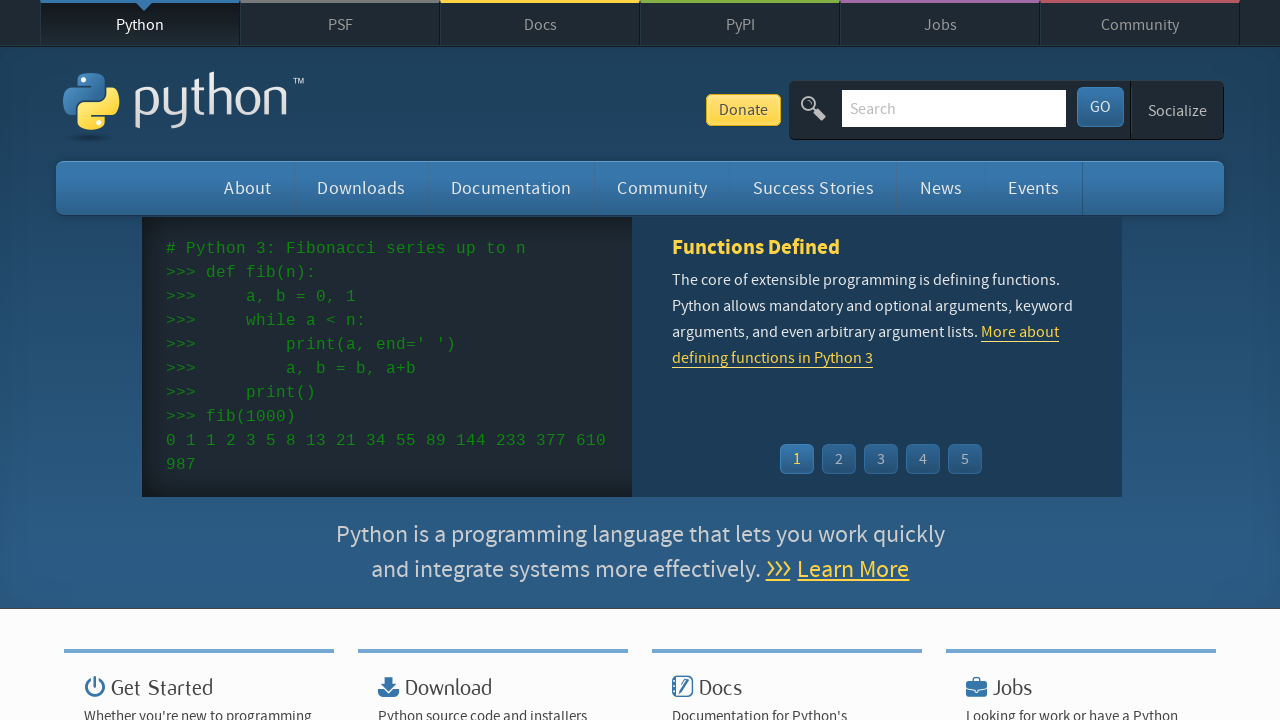

Clicked on the search field at (954, 108) on #id-search-field
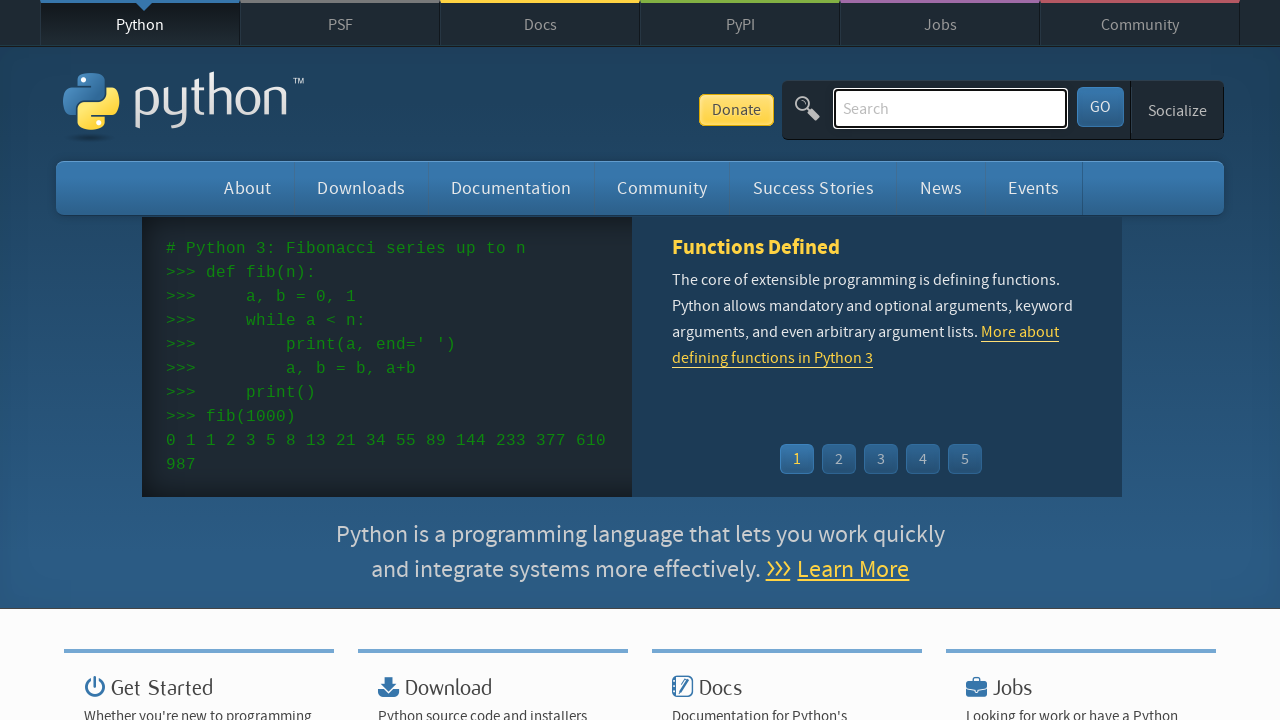

Entered search term 'testing' in search field on #id-search-field
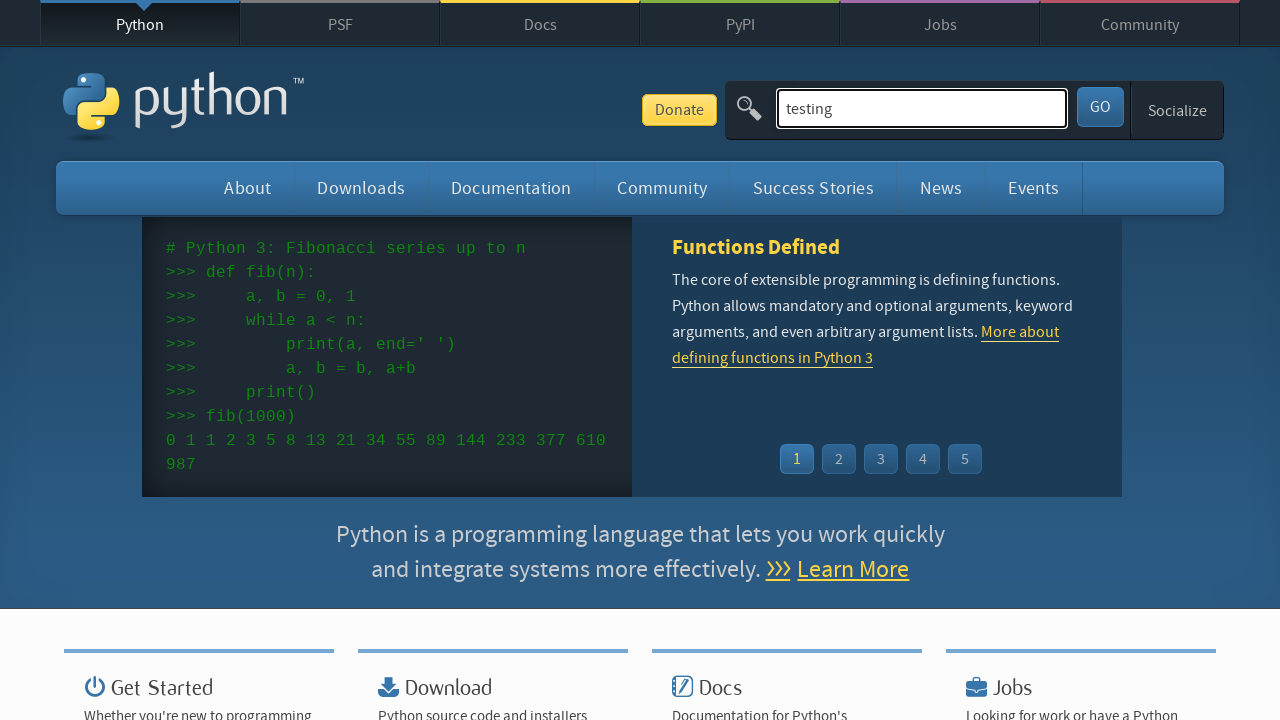

Clicked submit button to search for 'testing' at (1100, 107) on #submit
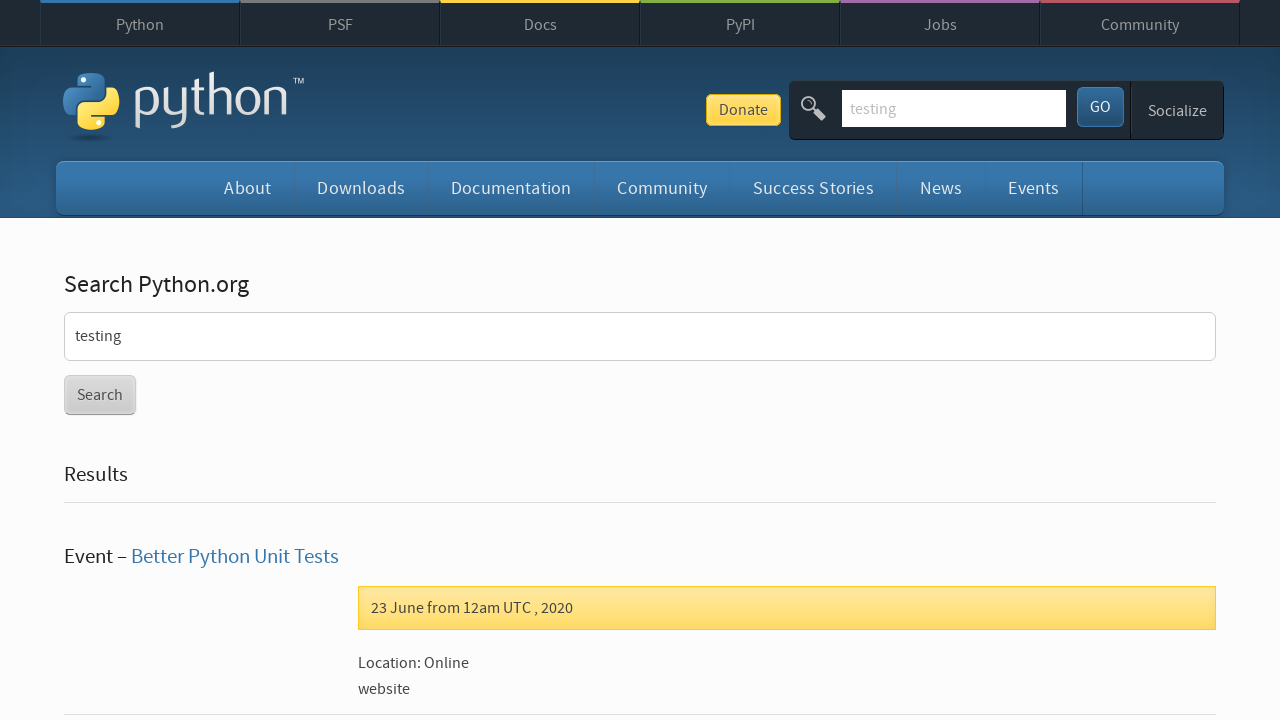

Search results loaded successfully
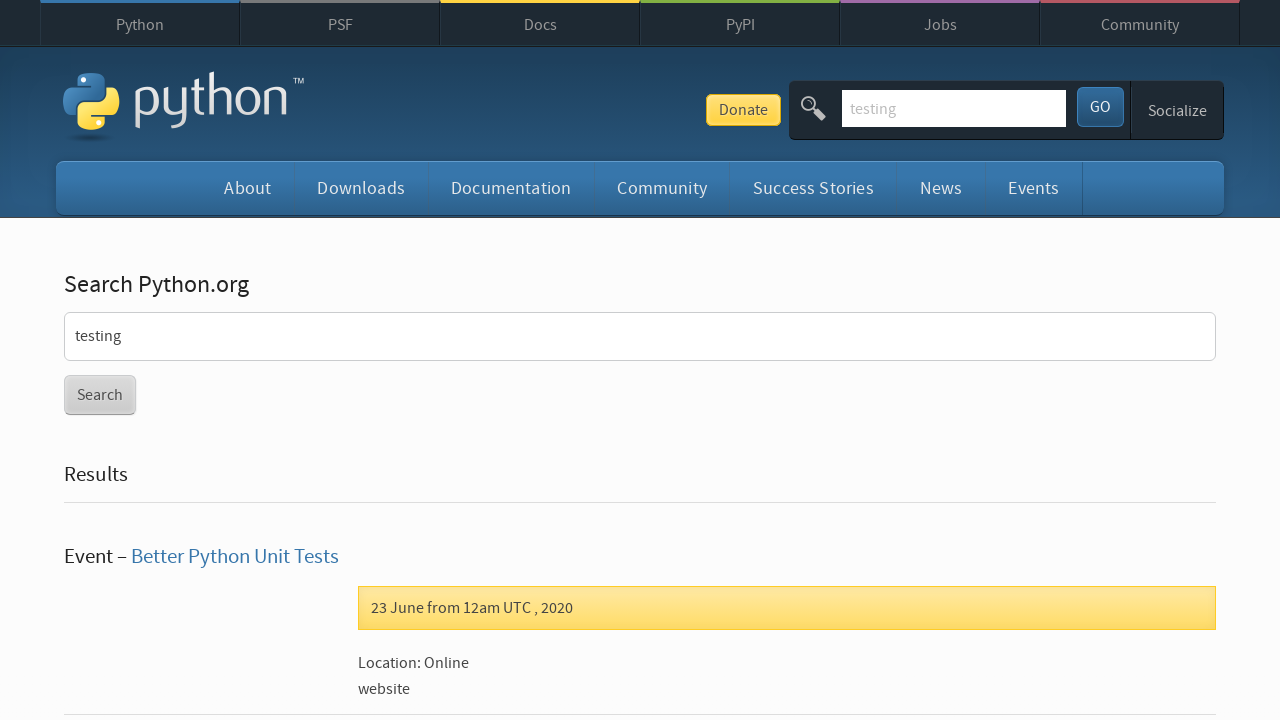

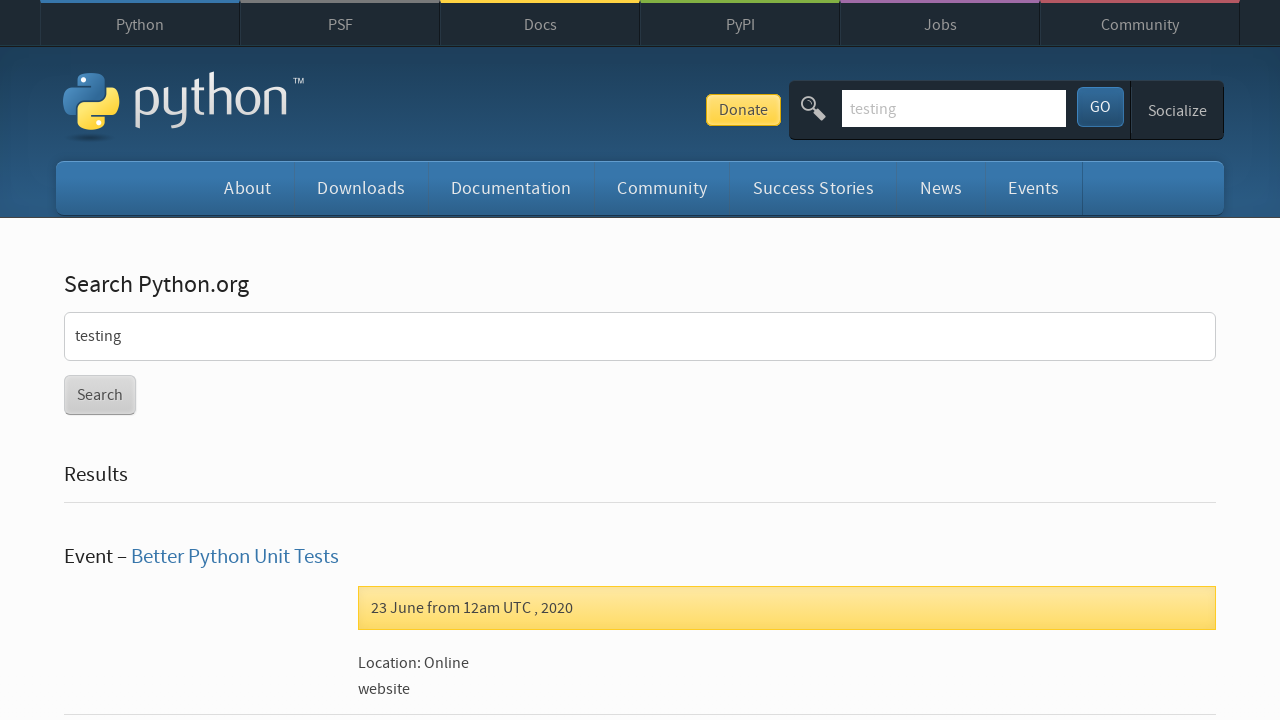